Tests adding a new user to a web table by filling out a registration form with randomly generated user data

Starting URL: https://demoqa.com/

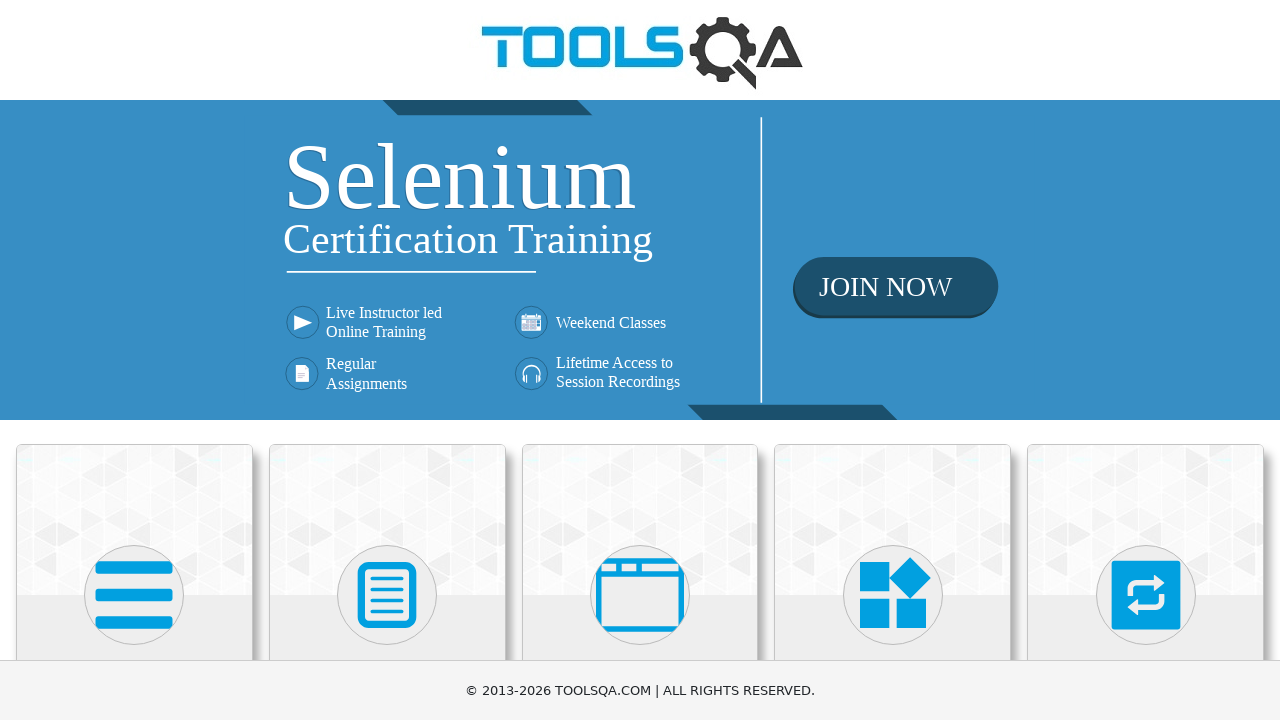

Clicked Elements section in navigation menu at (134, 360) on text=Elements
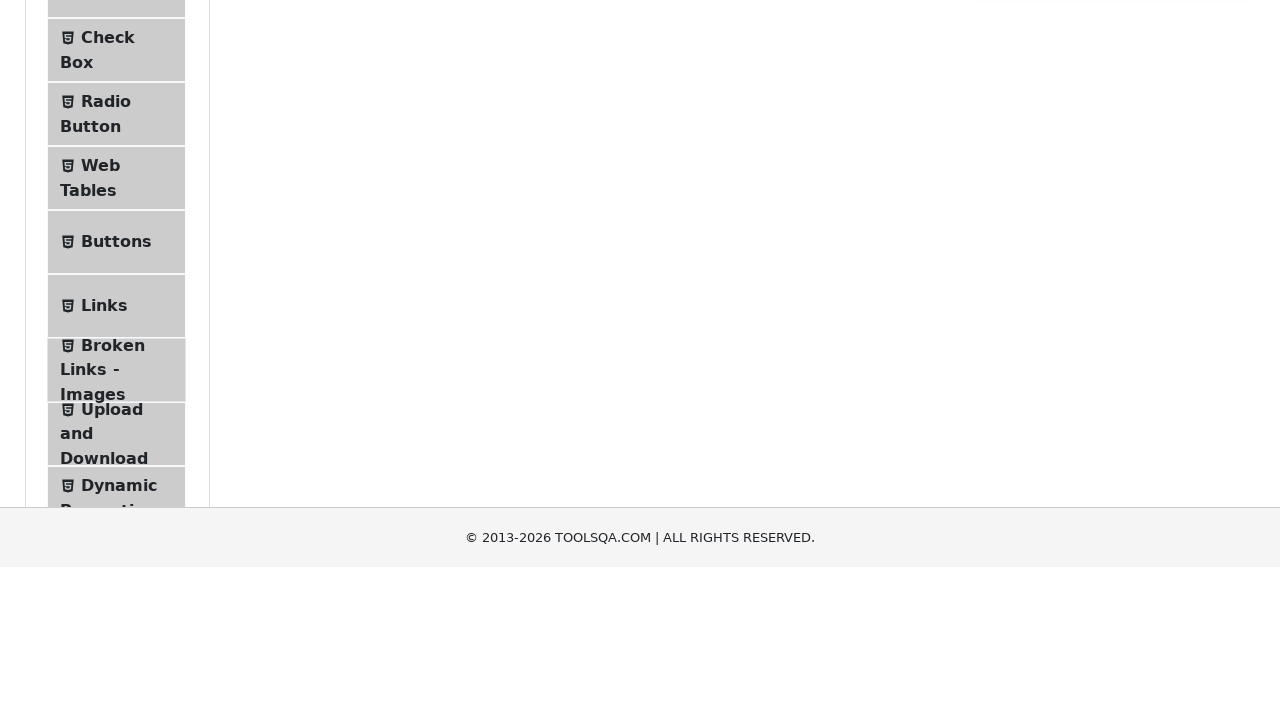

Clicked Web Tables option to navigate to web table page at (100, 440) on text=Web Tables
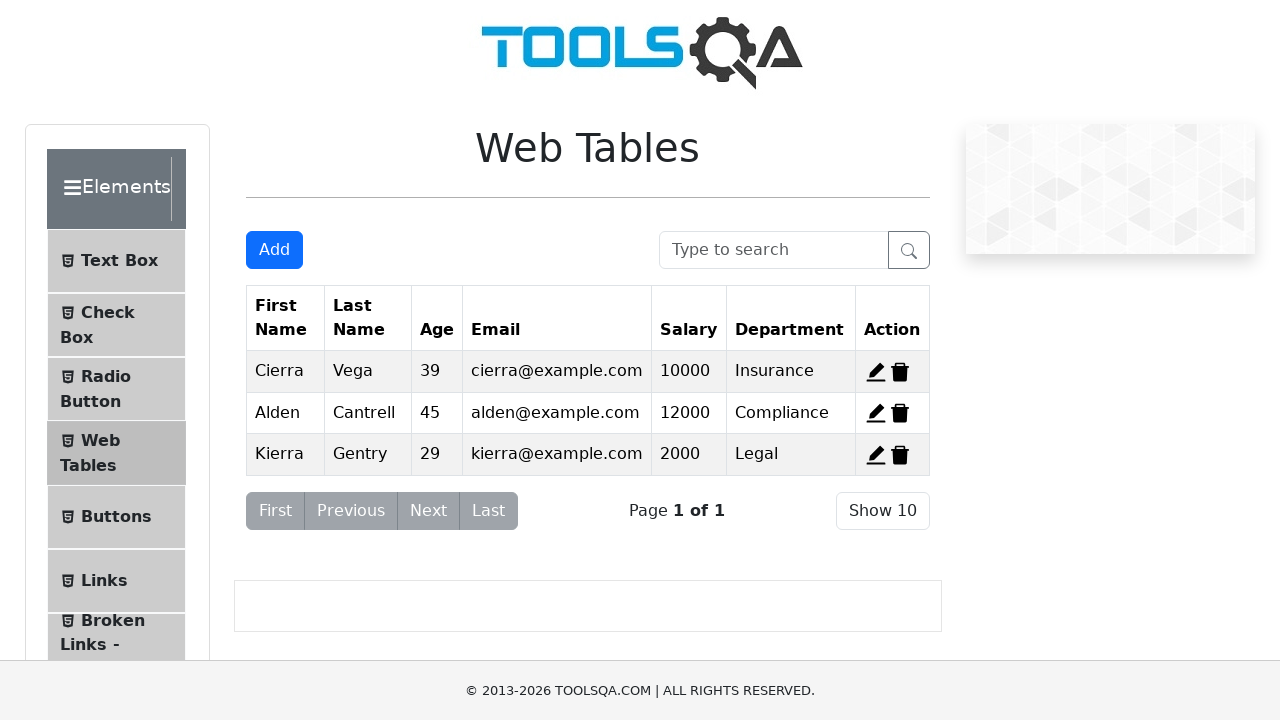

Clicked 'Add New Record' button to open registration form at (274, 250) on button#addNewRecordButton
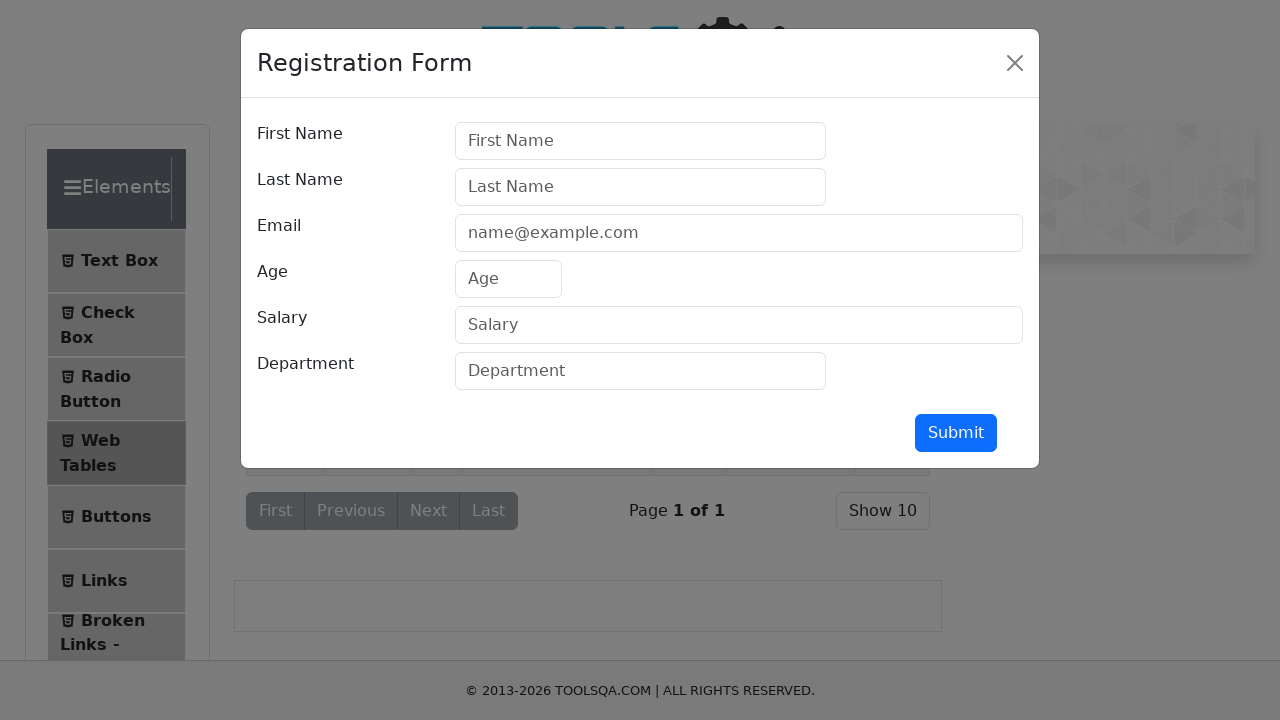

Filled first name field with 'John' on #firstName
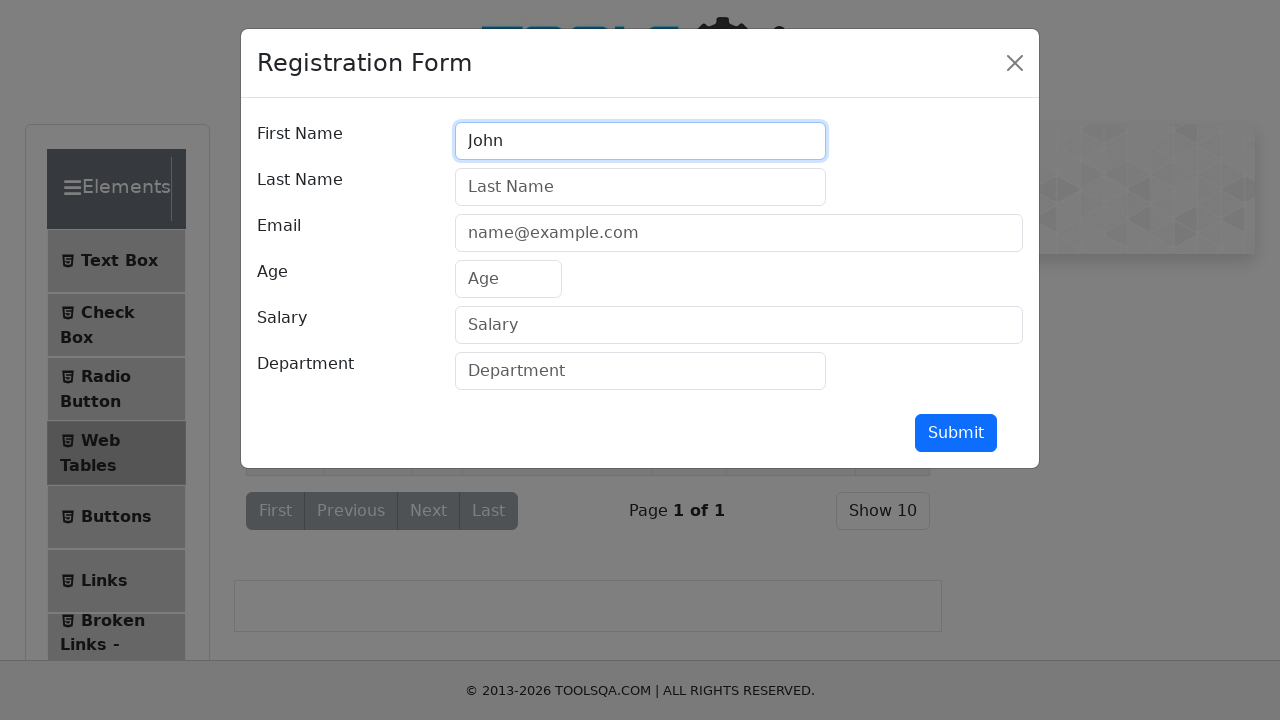

Filled last name field with 'Smith' on #lastName
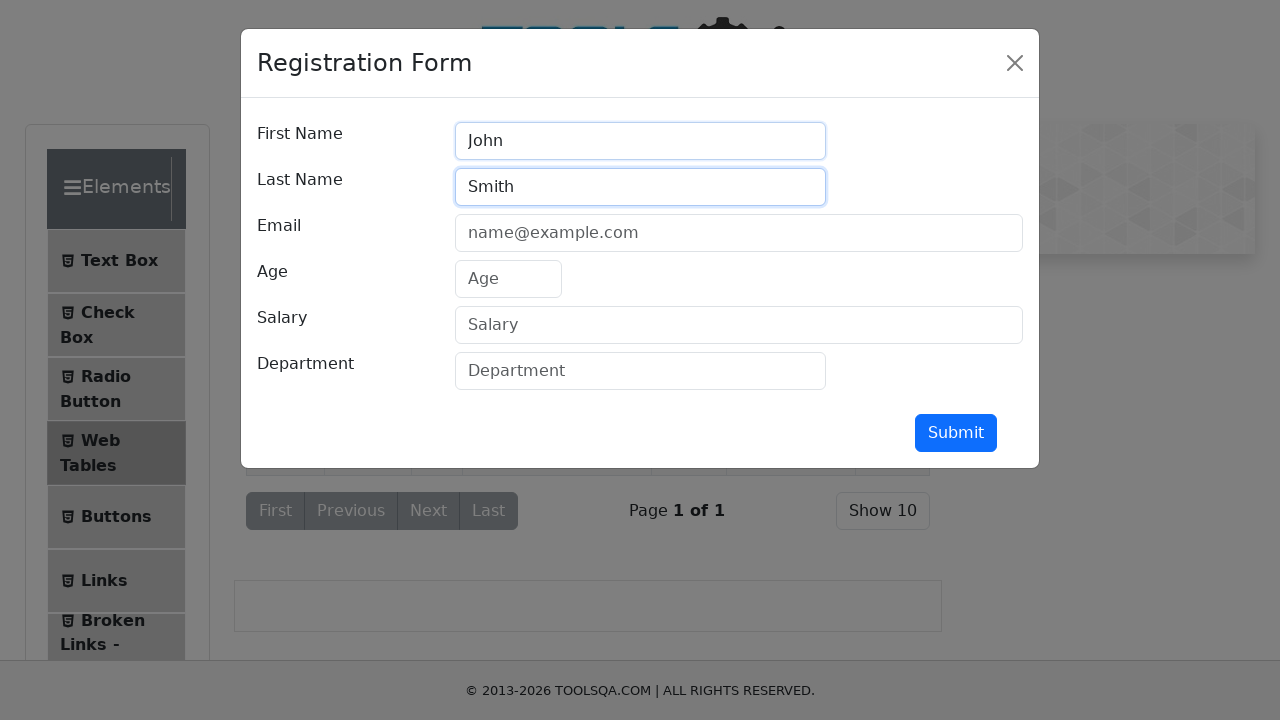

Filled email field with 'johnsmith456@example.com' on #userEmail
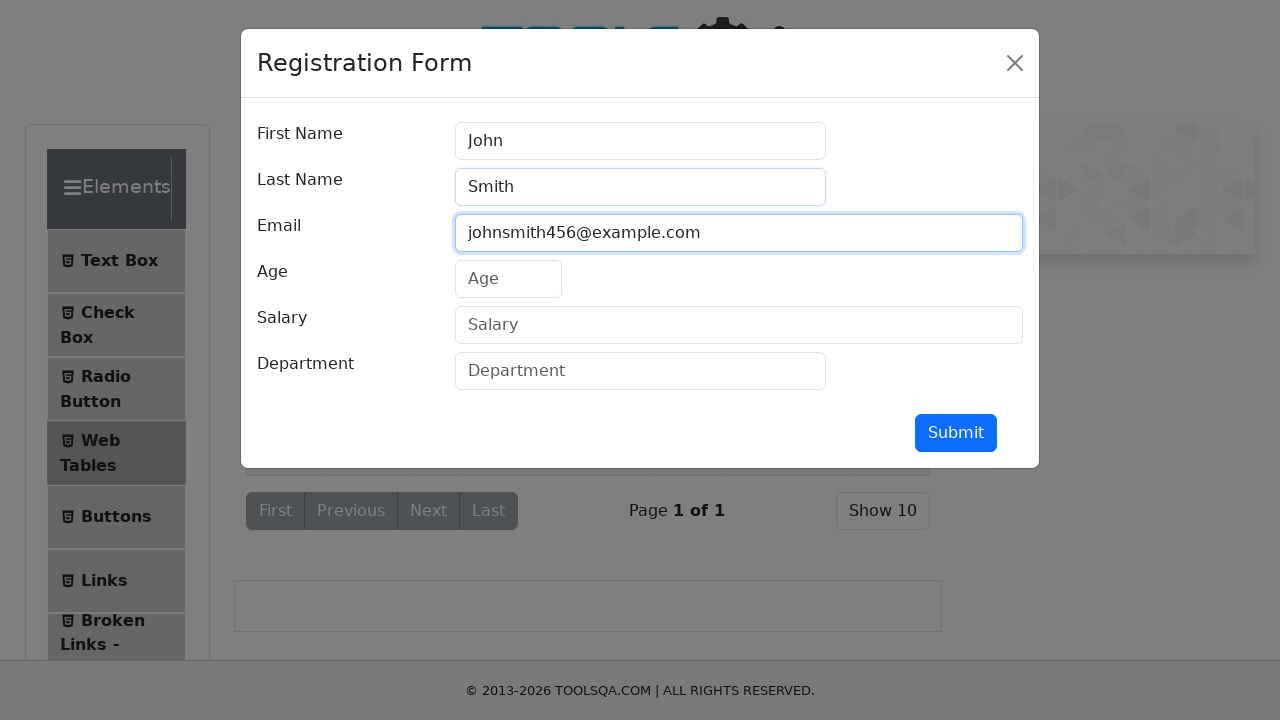

Filled age field with '35' on #age
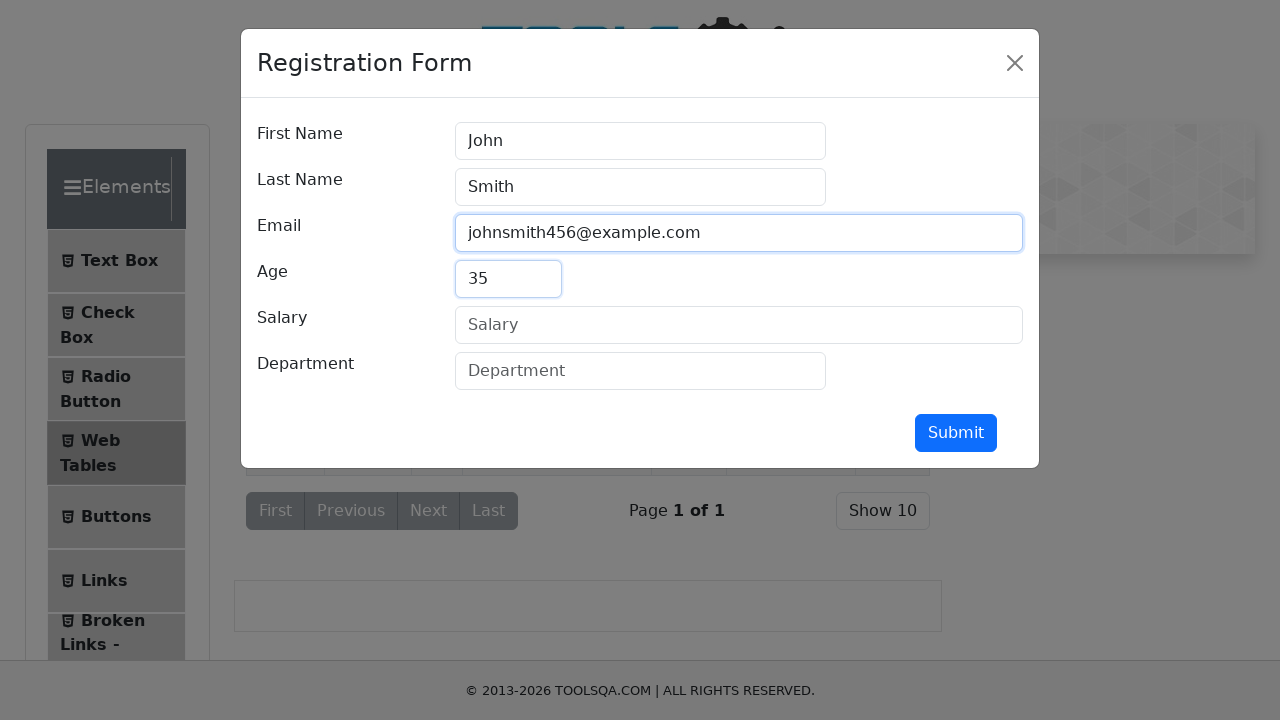

Filled salary field with '25000' on #salary
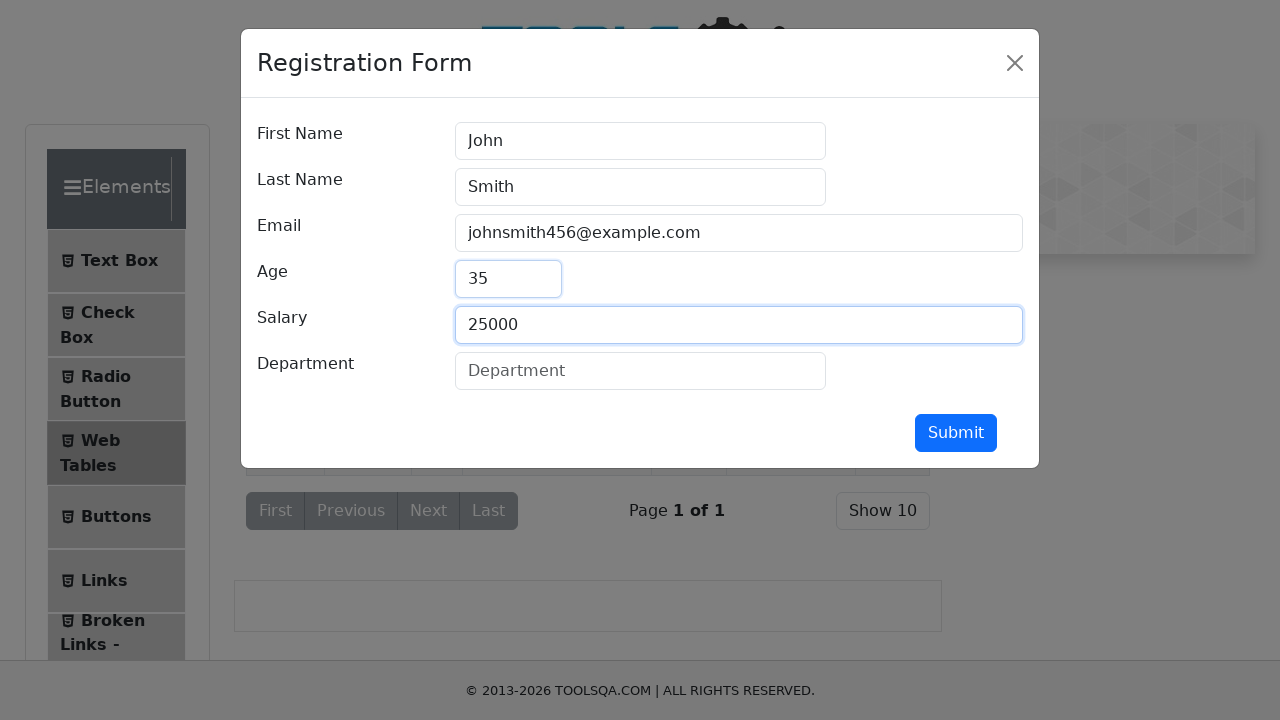

Filled department field with 'Engineering' on #department
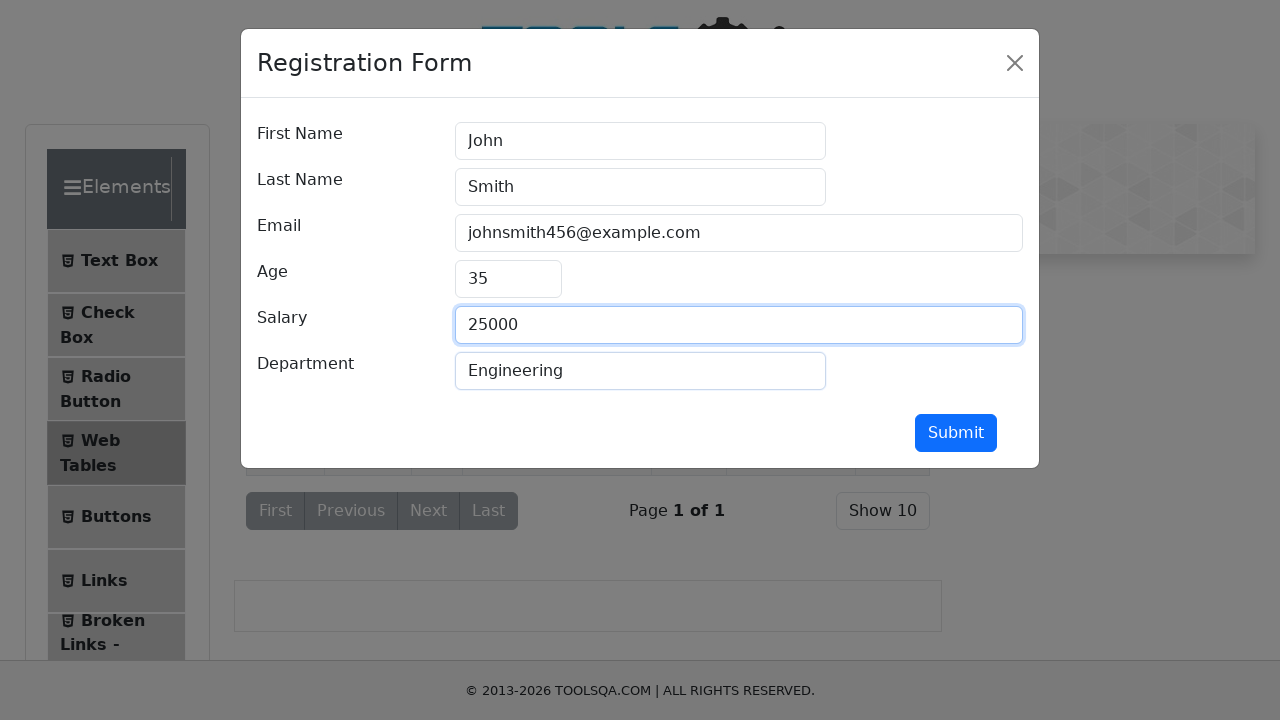

Clicked submit button to register new user at (956, 433) on #submit
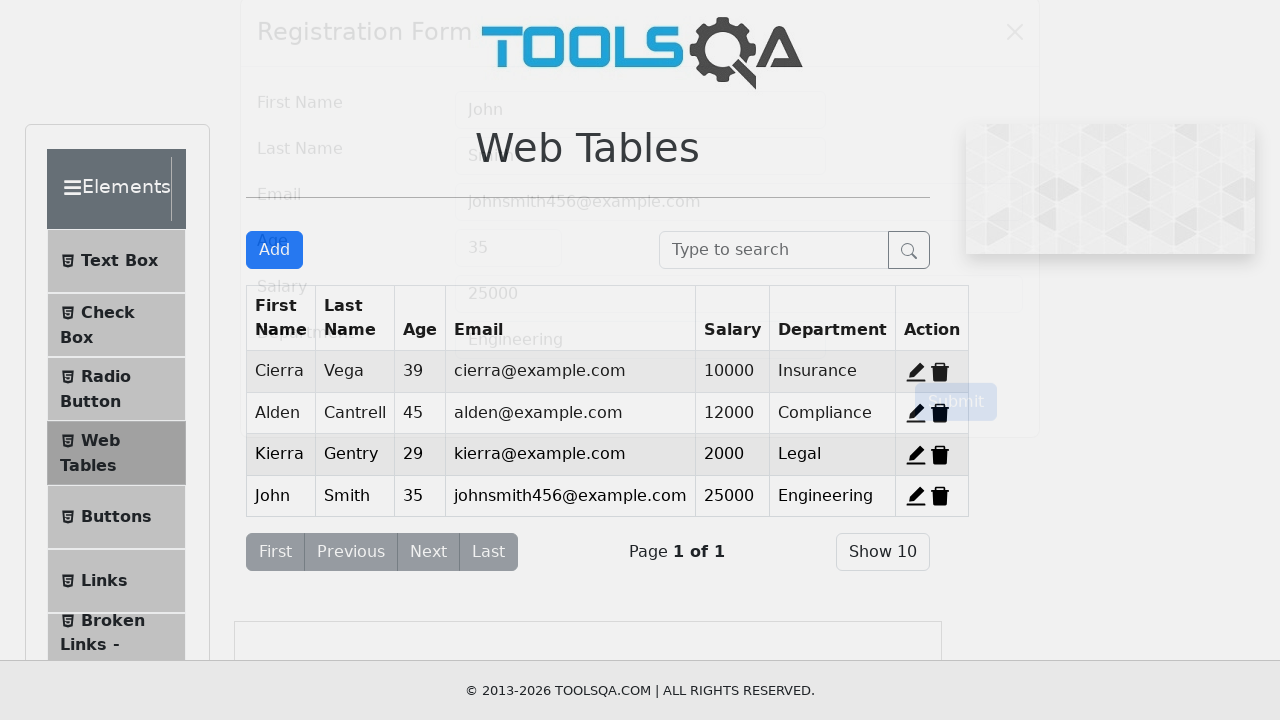

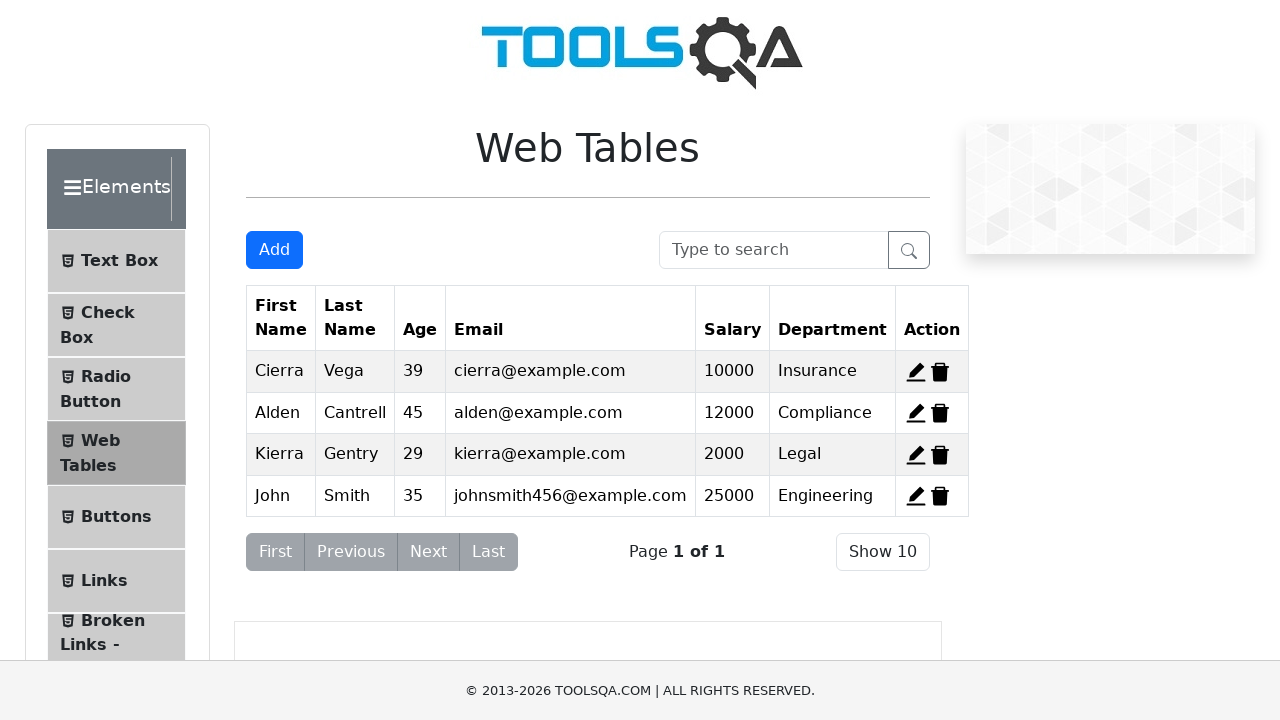